Tests table column sorting functionality by clicking the column header twice and verifying that the data is sorted in descending order

Starting URL: https://rahulshettyacademy.com/seleniumPractise/#/offers

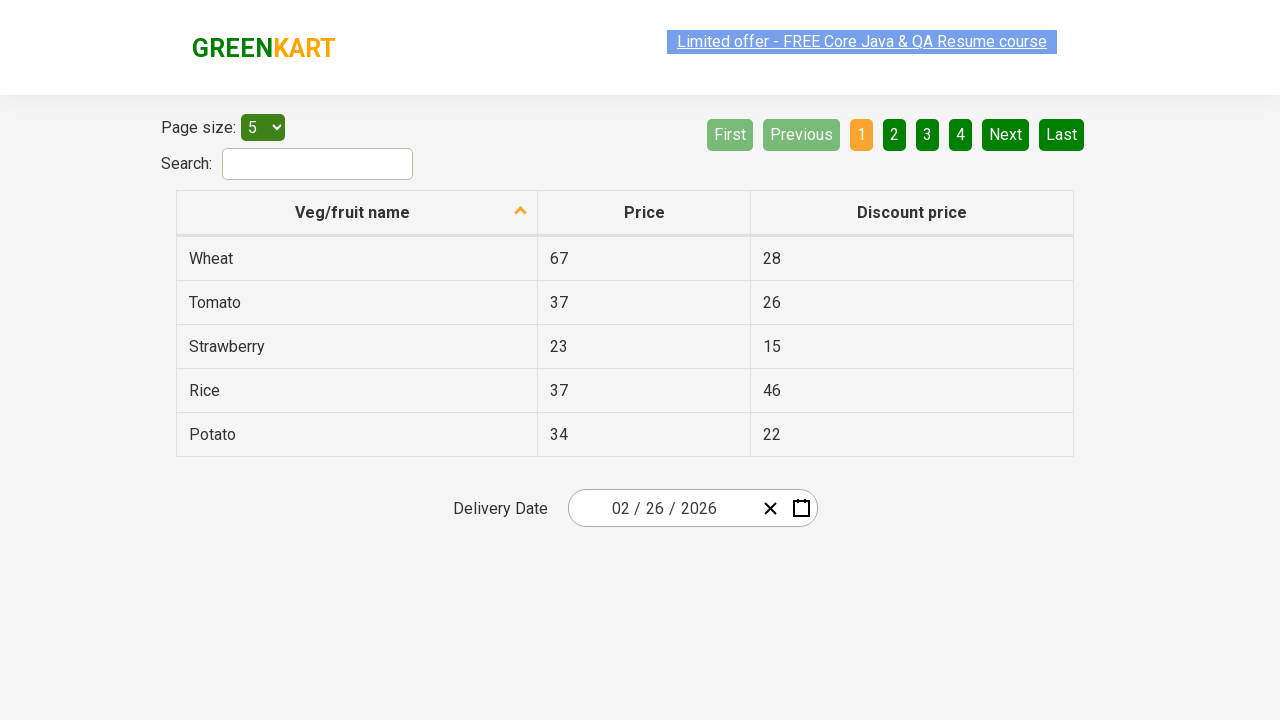

Waited for table to load
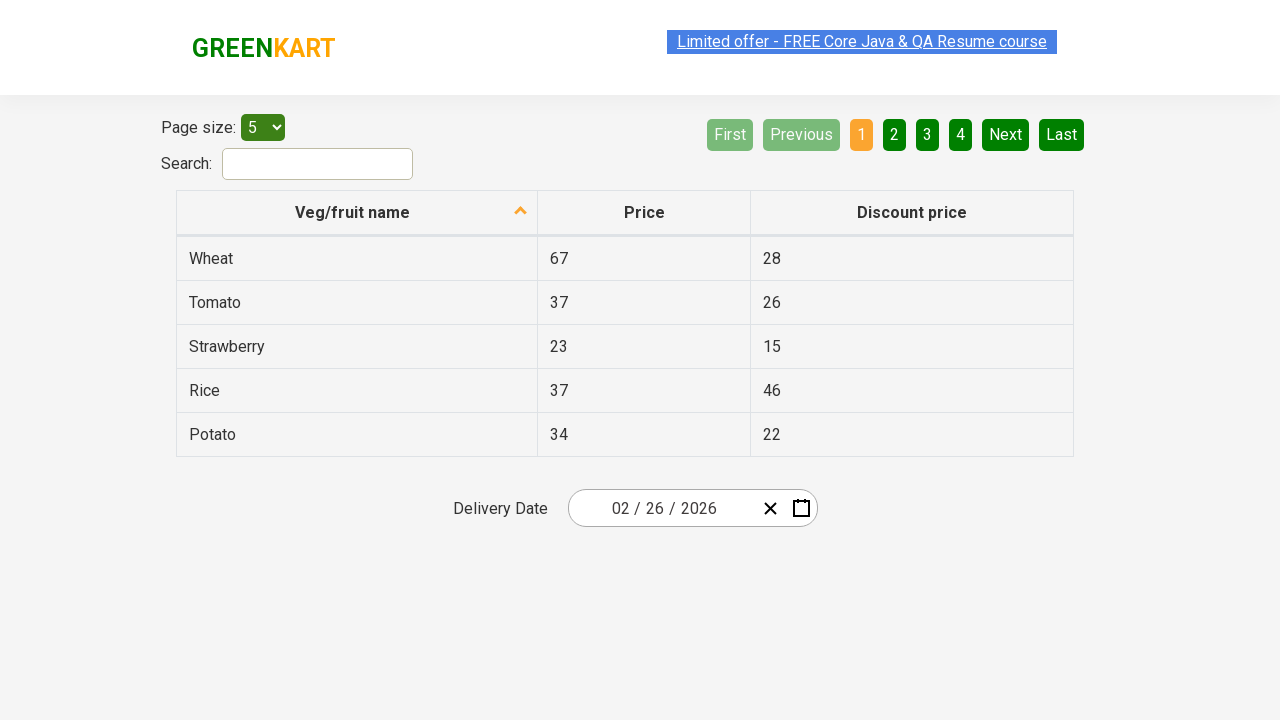

Clicked second column header to sort ascending at (644, 213) on tr th:nth-child(2)
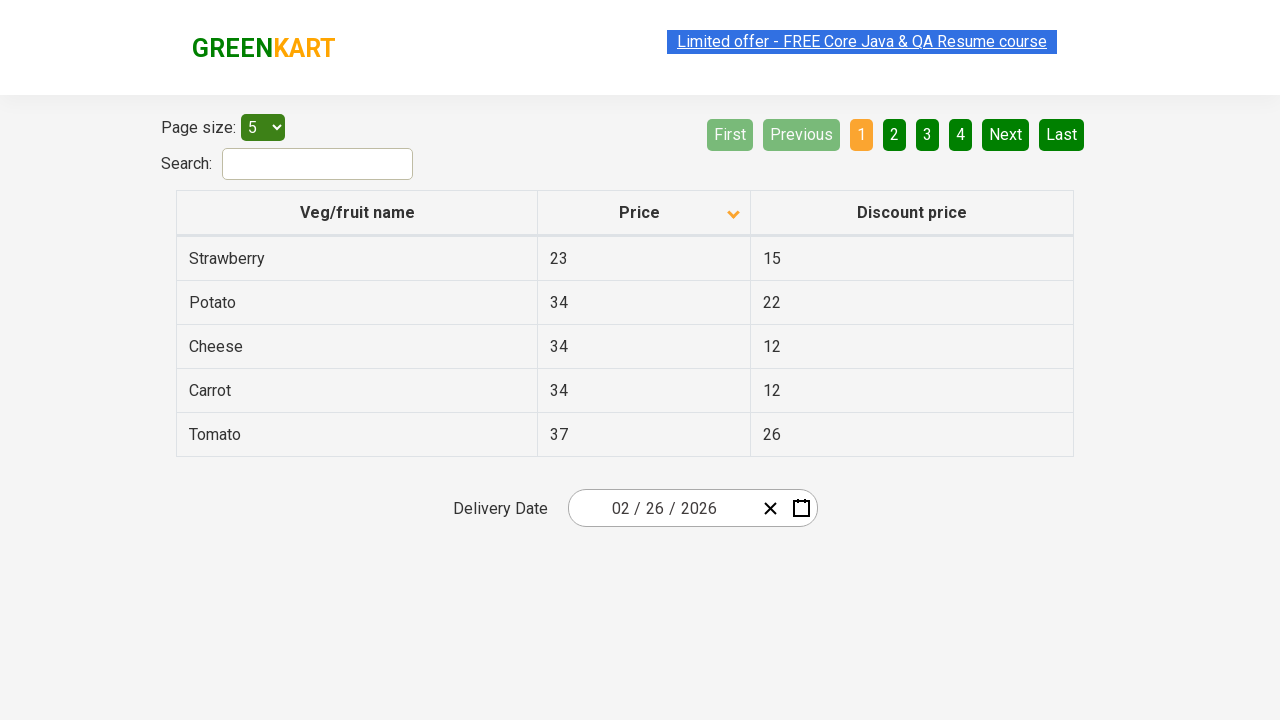

Waited for ascending sort to complete
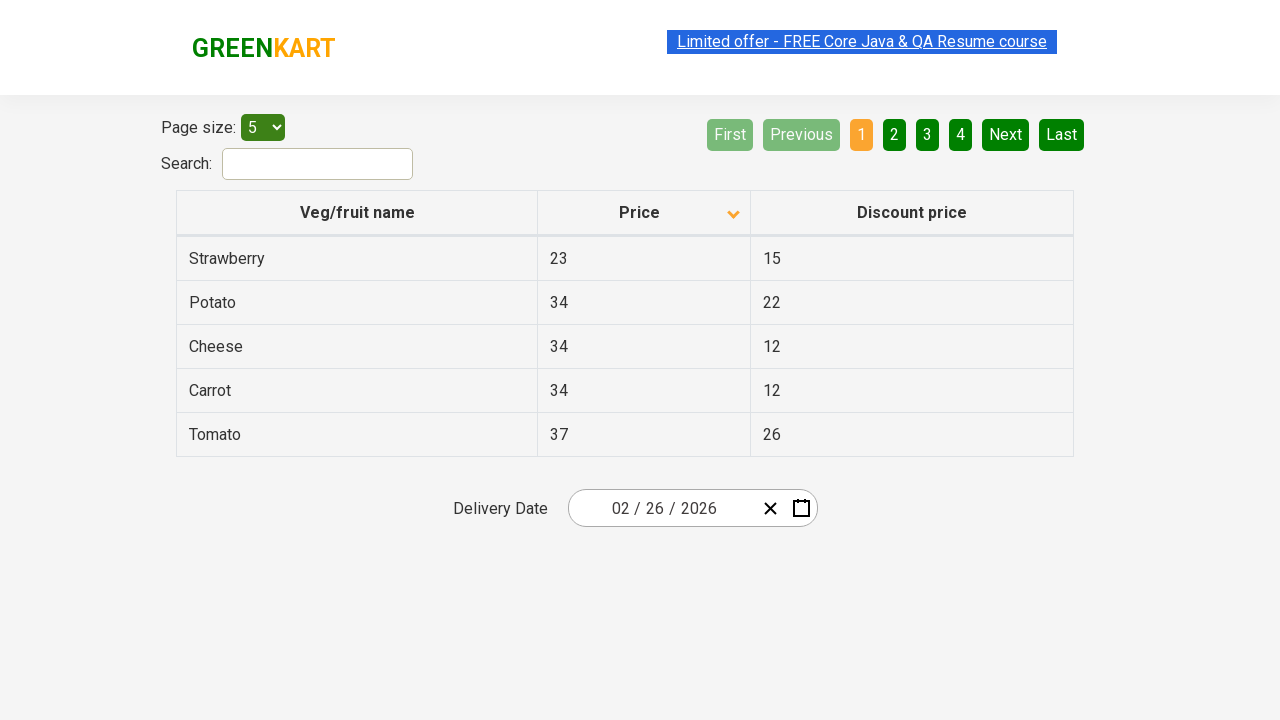

Clicked second column header again to sort descending at (644, 213) on tr th:nth-child(2)
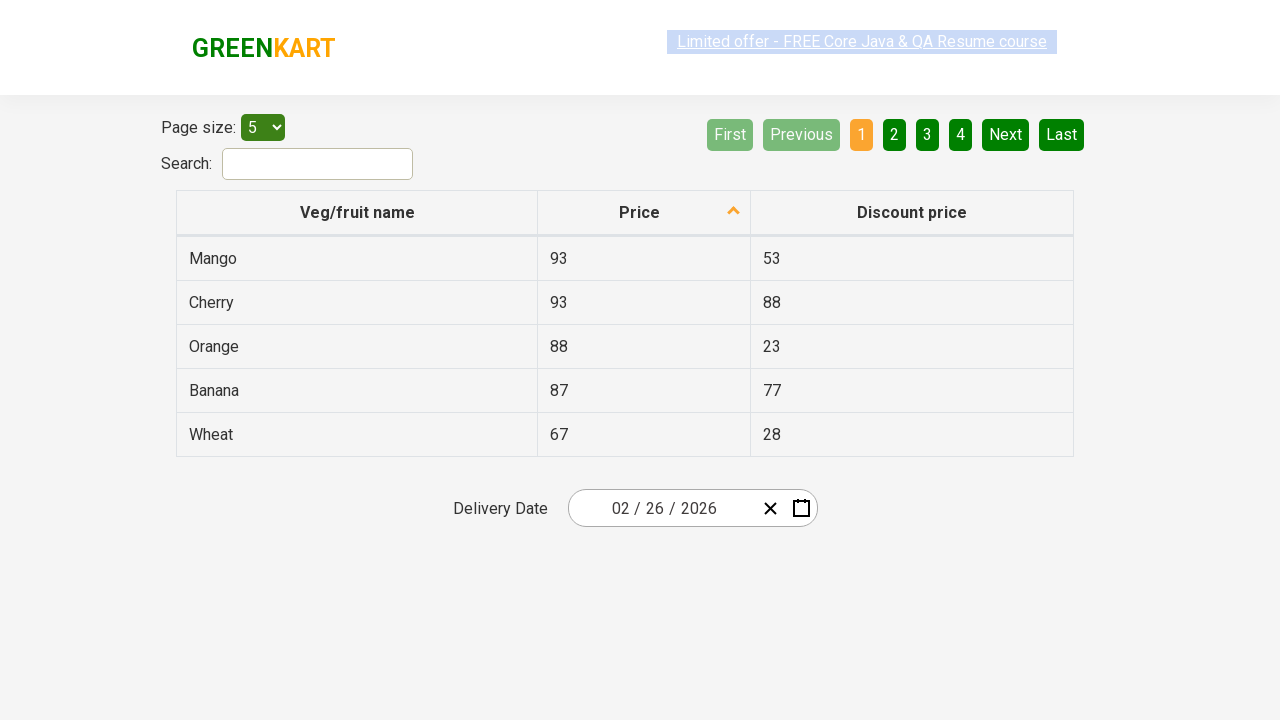

Waited for descending sort to complete
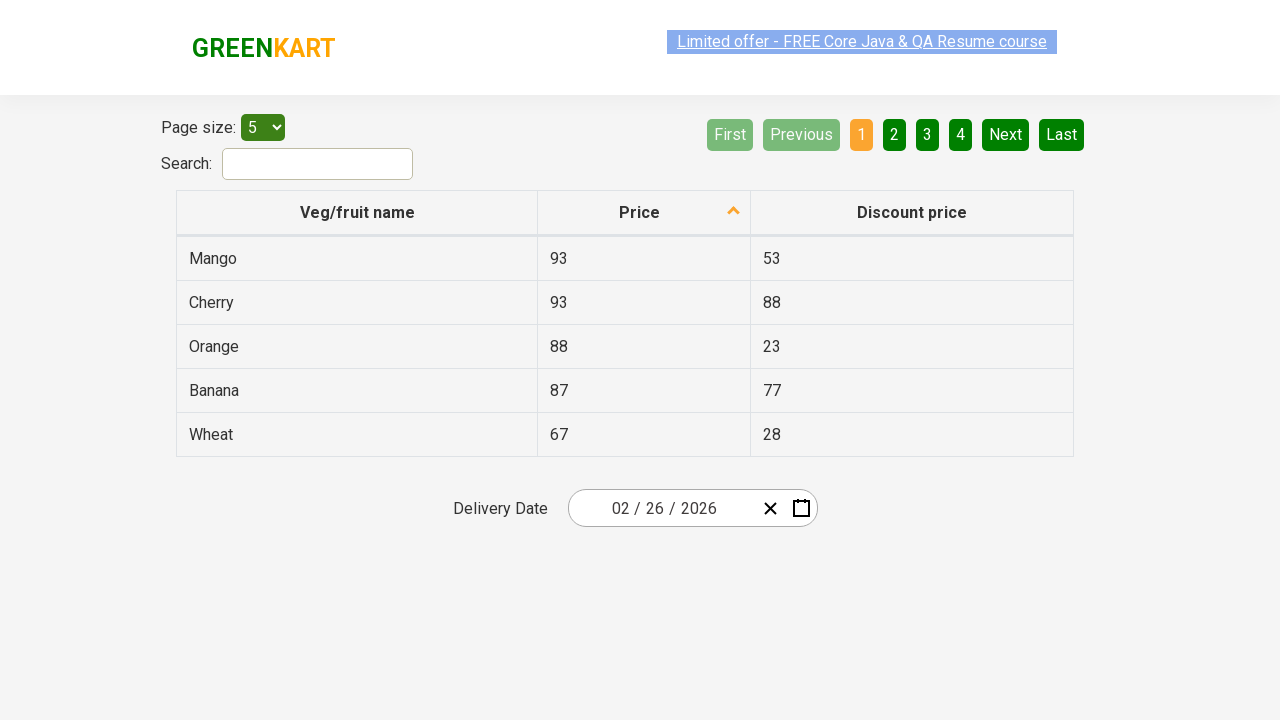

Retrieved all elements from second column
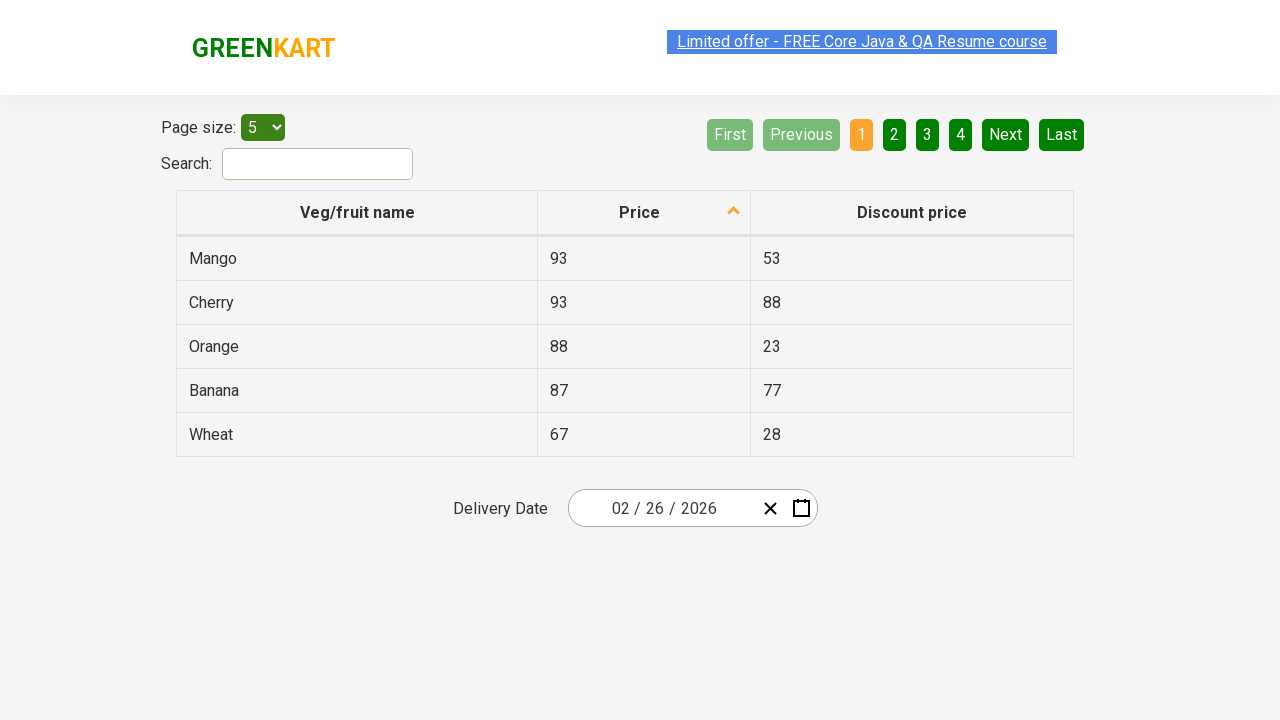

Extracted text values from column elements
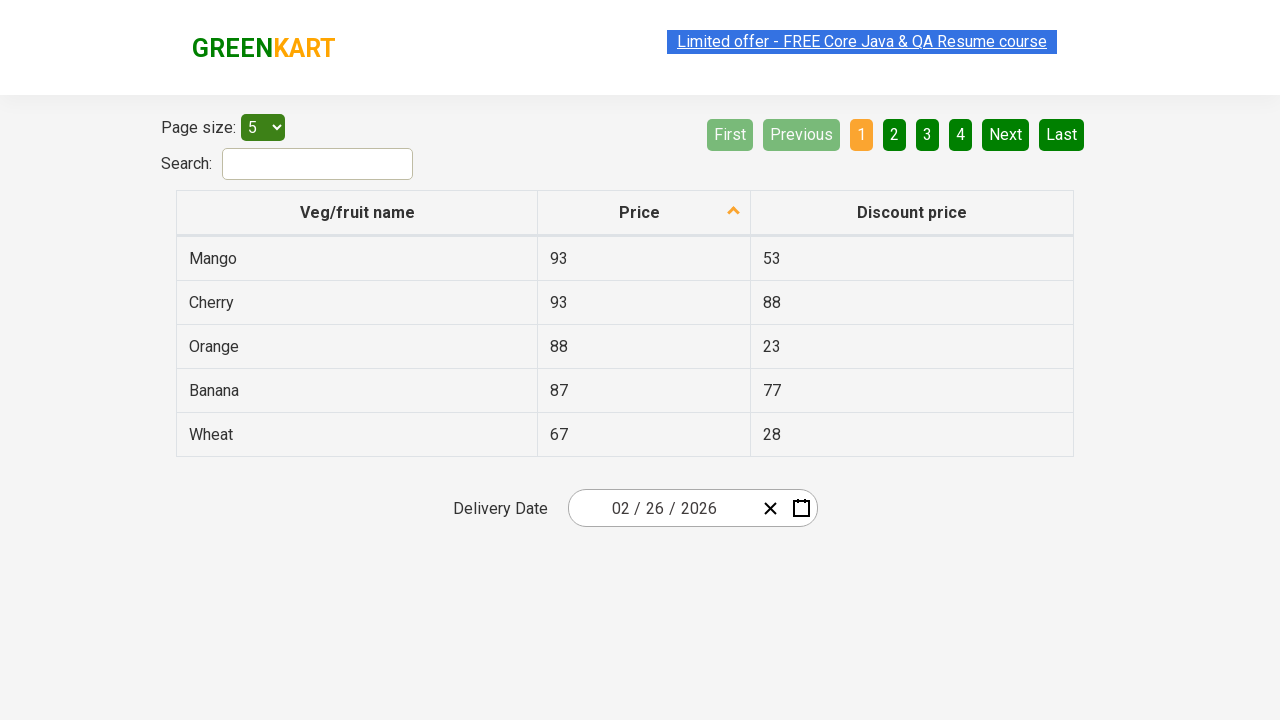

Created sorted copy of original list
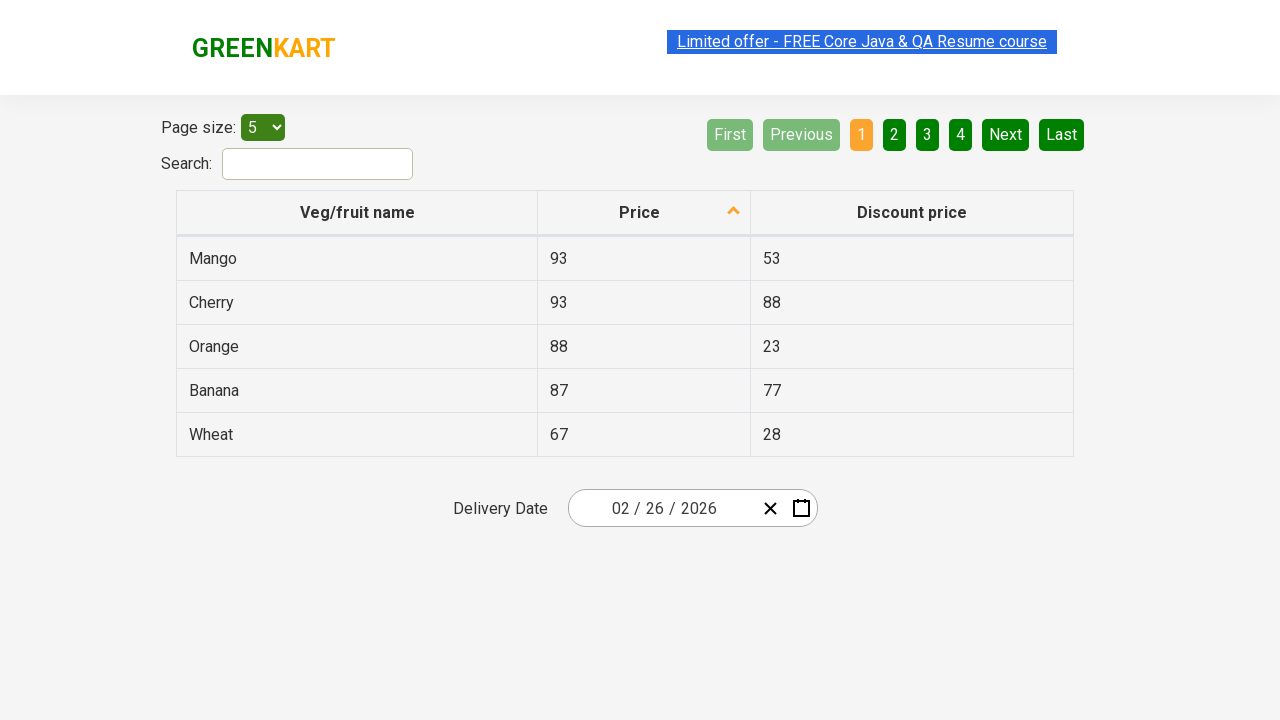

Verification failed: Column is not sorted in descending order
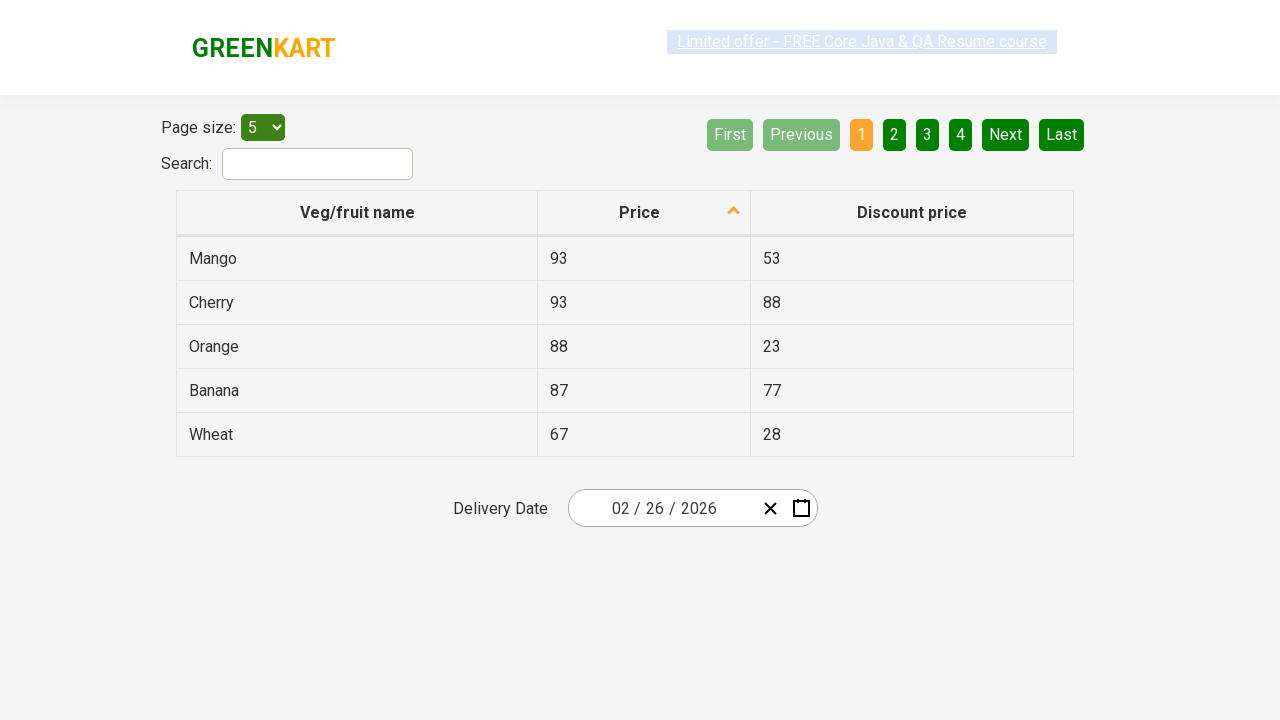

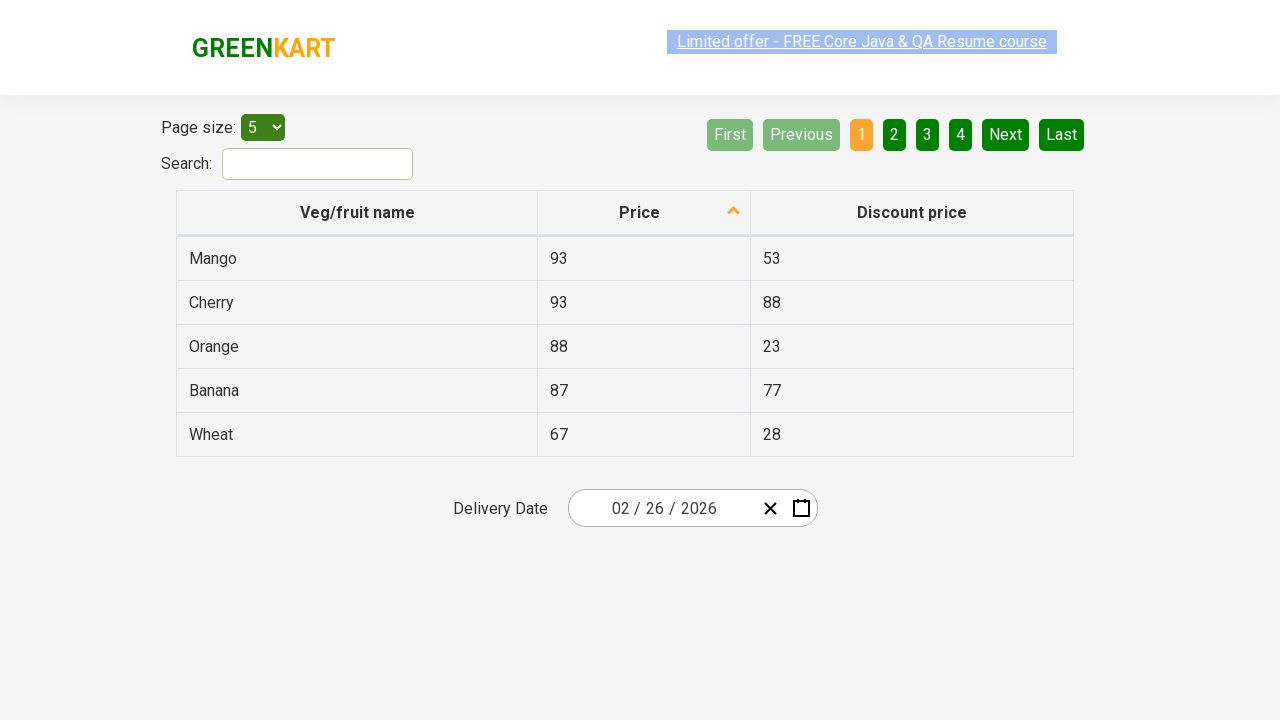